Tests nested iframe interaction by switching through nested frames and filling an email field

Starting URL: https://demoapps.qspiders.com/ui/frames/nested?sublist=1

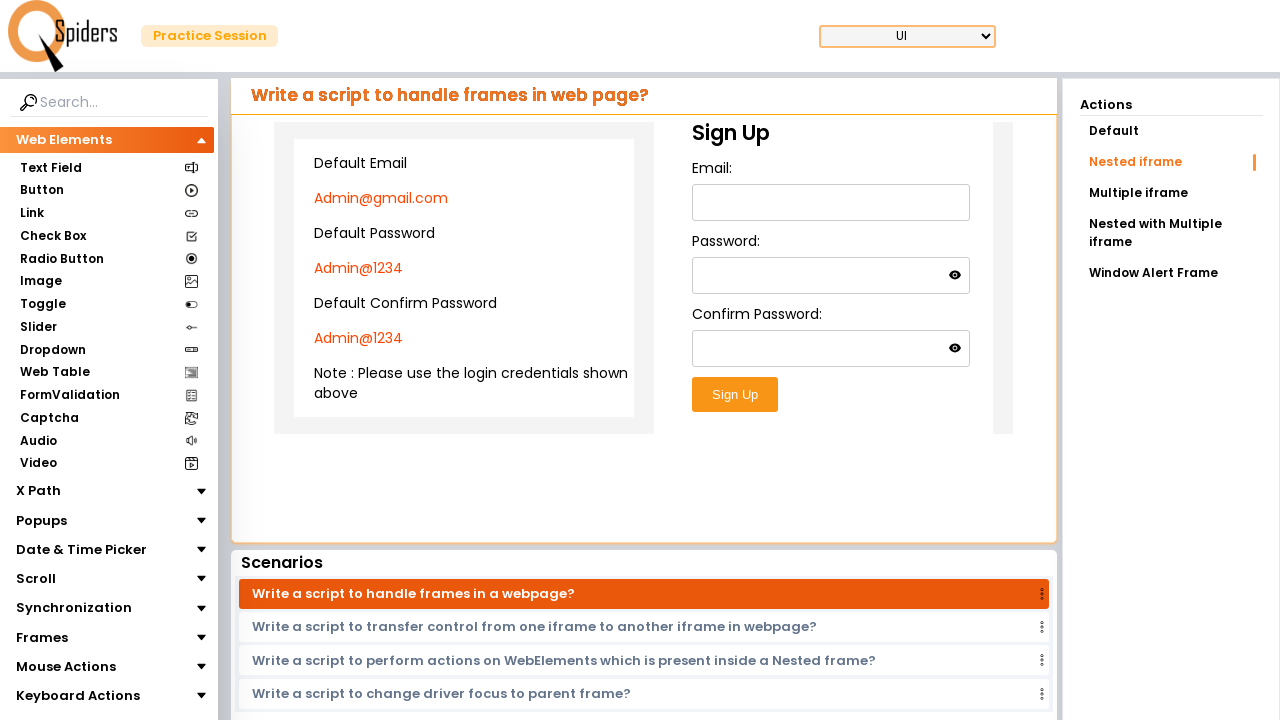

Located outer iframe with class 'w-full h-96'
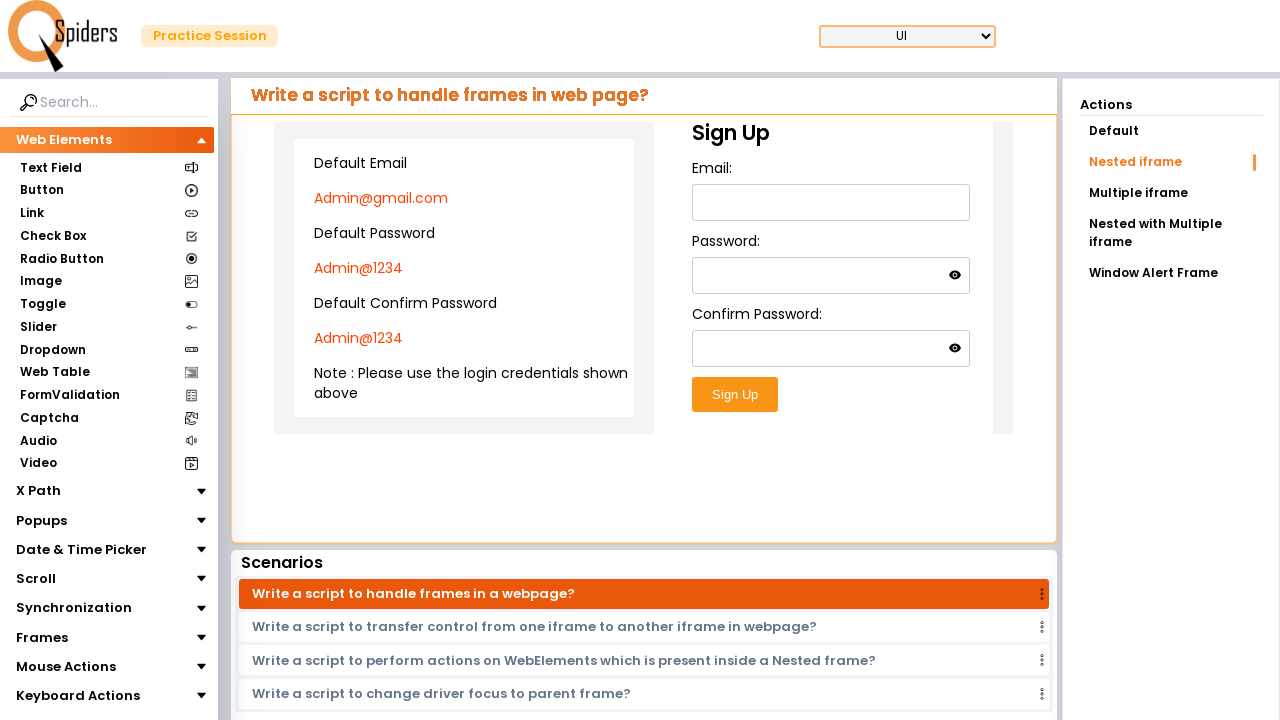

Located nested iframe within outer frame
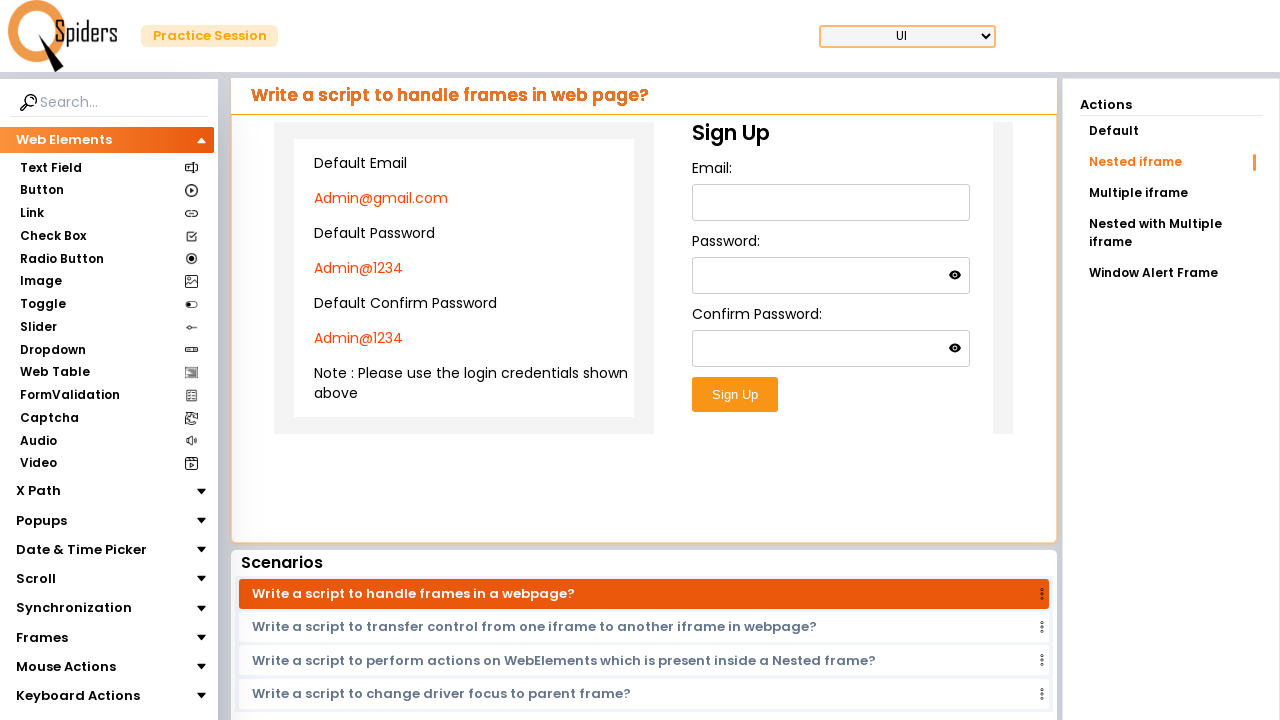

Filled email field in nested iframe with 'shankar' on iframe.w-full.h-96 >> internal:control=enter-frame >> iframe >> nth=0 >> interna
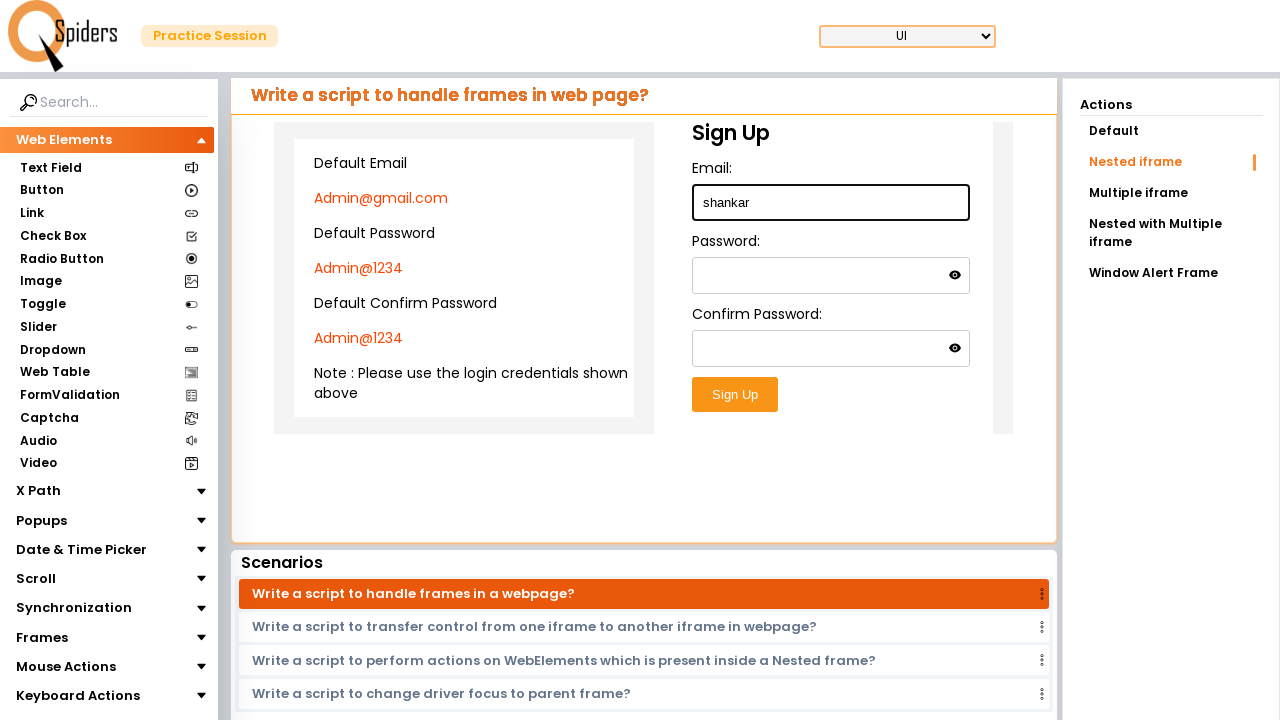

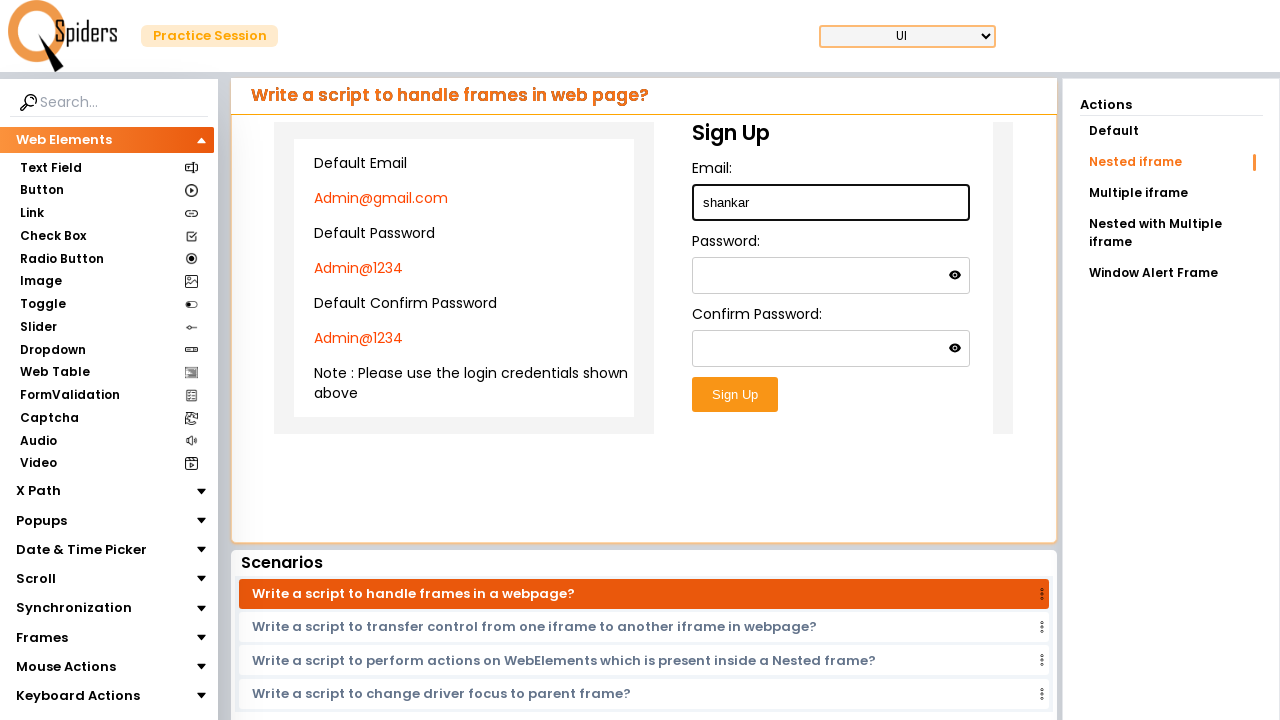